Searches for missing element on Dynamic Loading page example 2

Starting URL: http://the-internet.herokuapp.com/

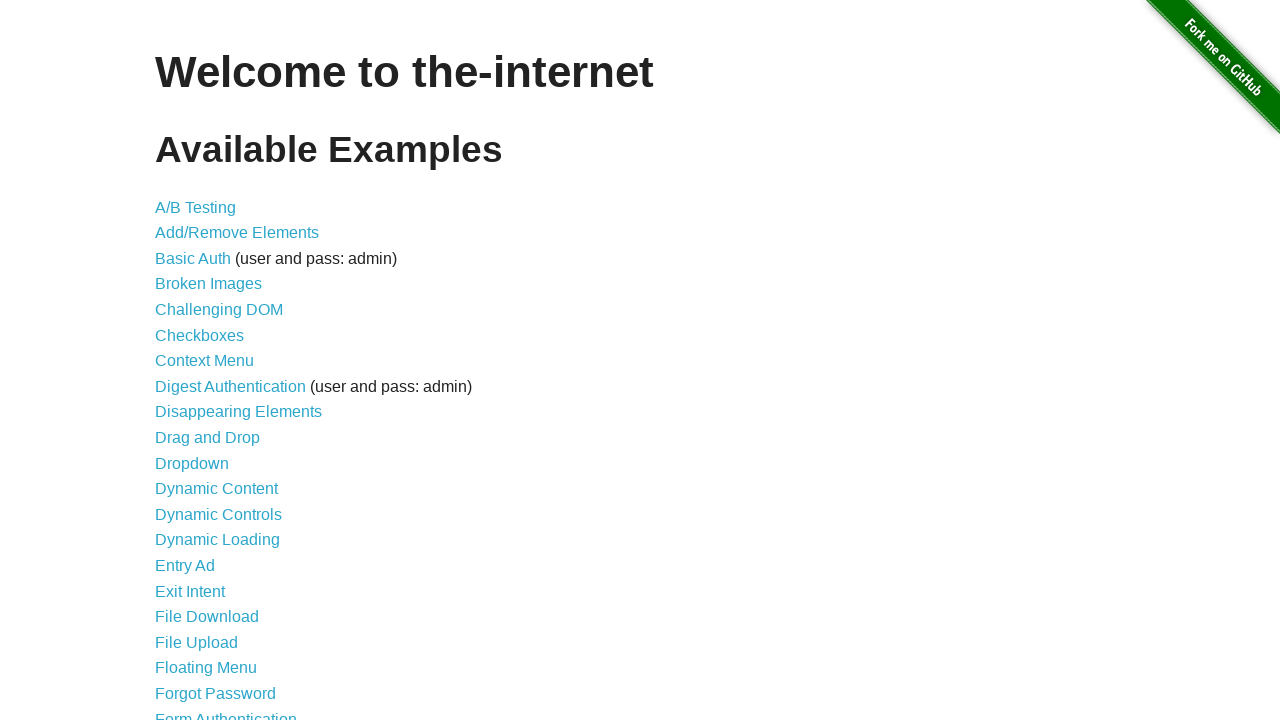

Clicked link to Dynamic Loading page at (218, 540) on a[href='/dynamic_loading']
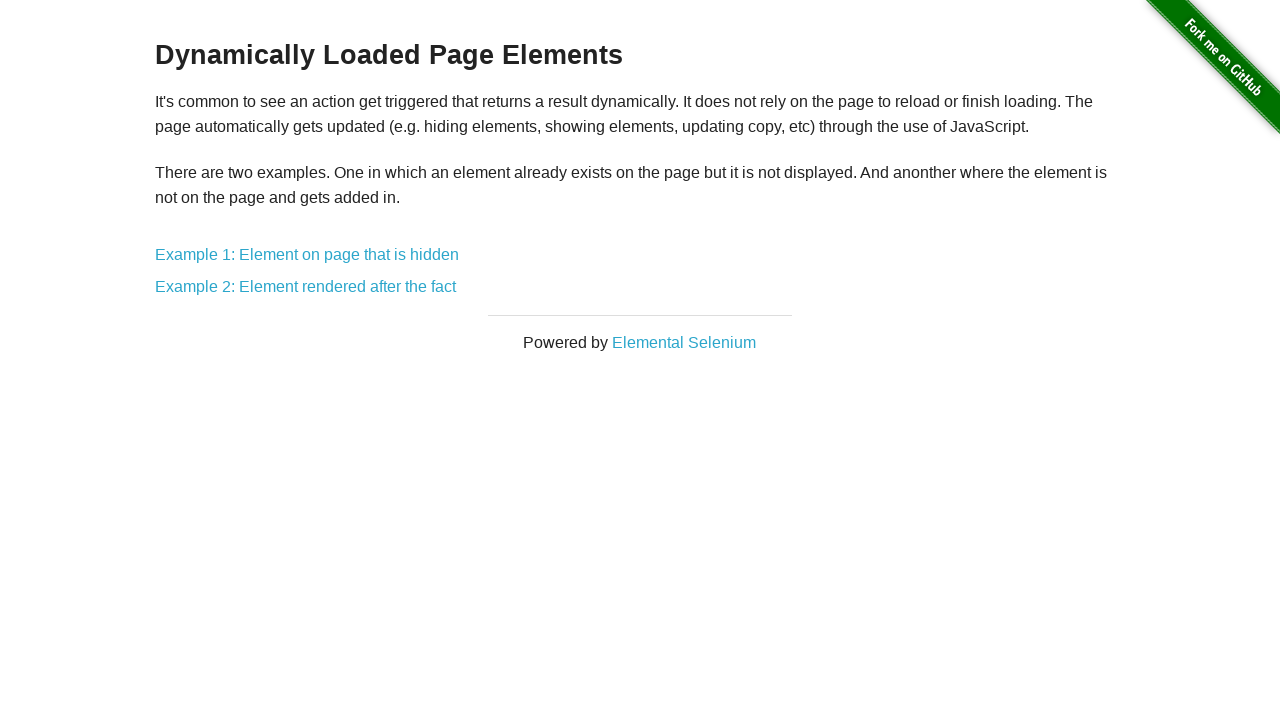

Clicked link to Dynamic Loading Example 2 at (306, 287) on a[href='/dynamic_loading/2']
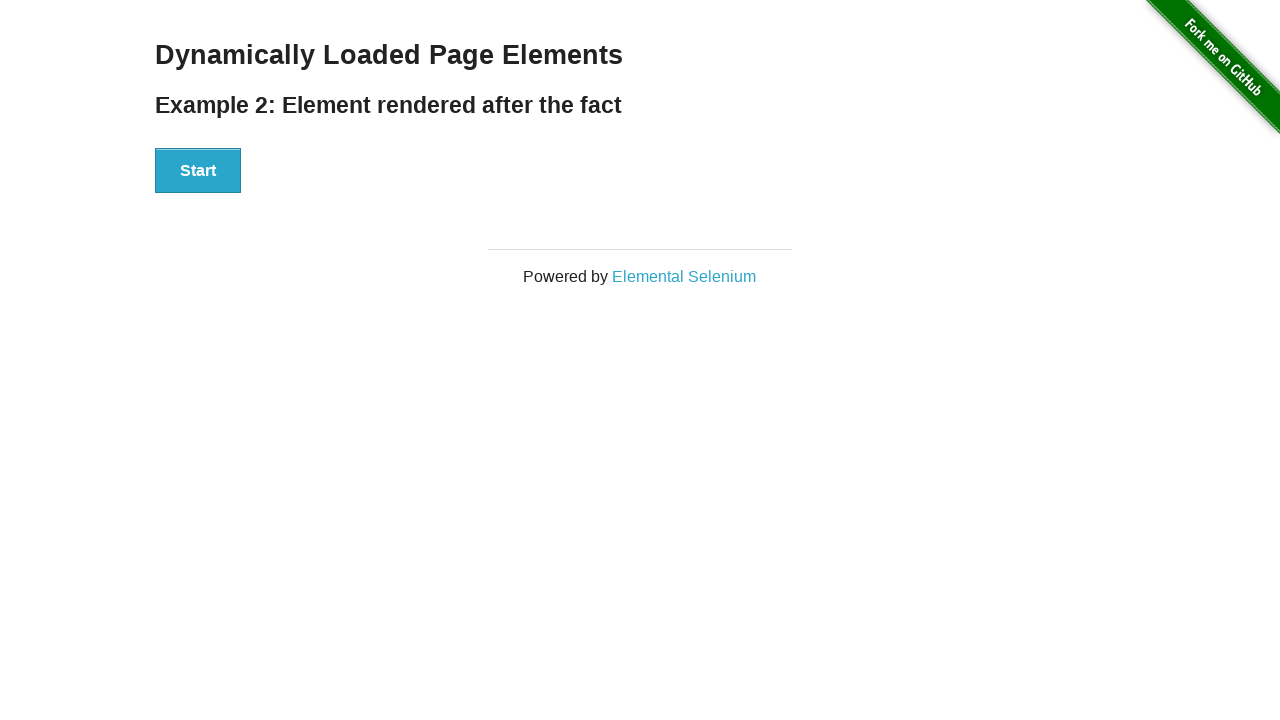

Clicked Start button at (198, 171) on button
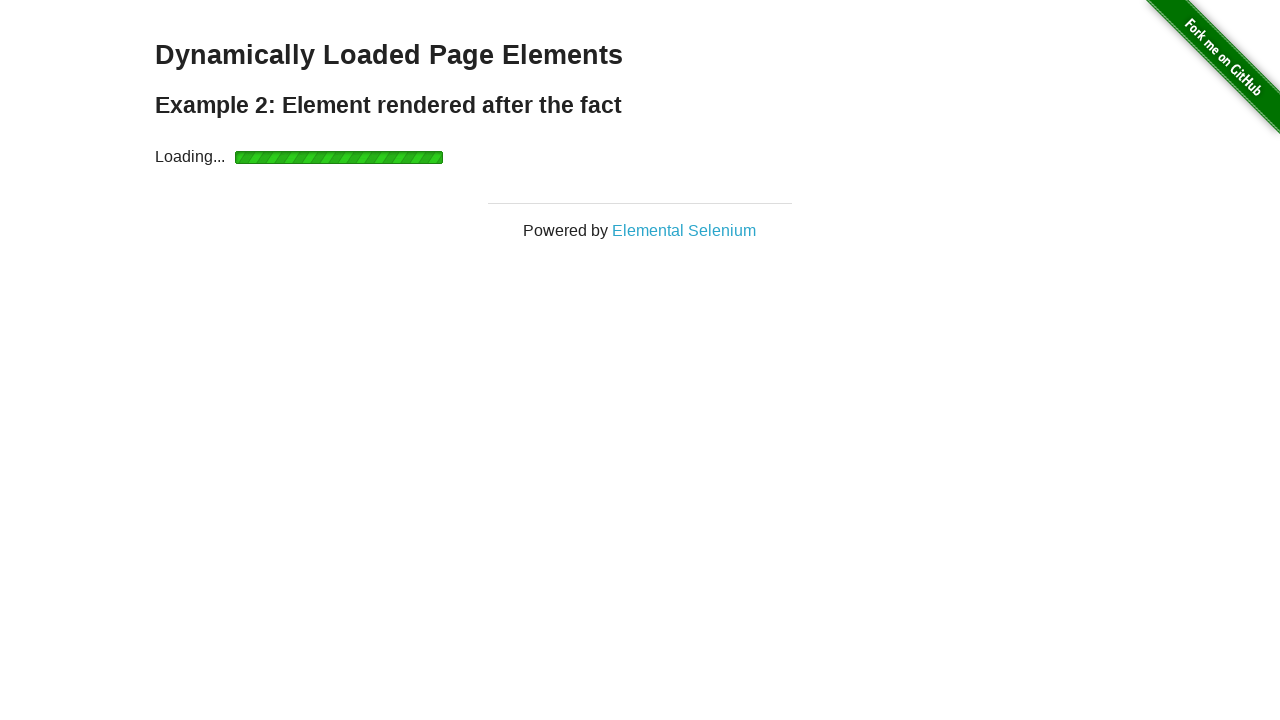

Waited for finish element to appear
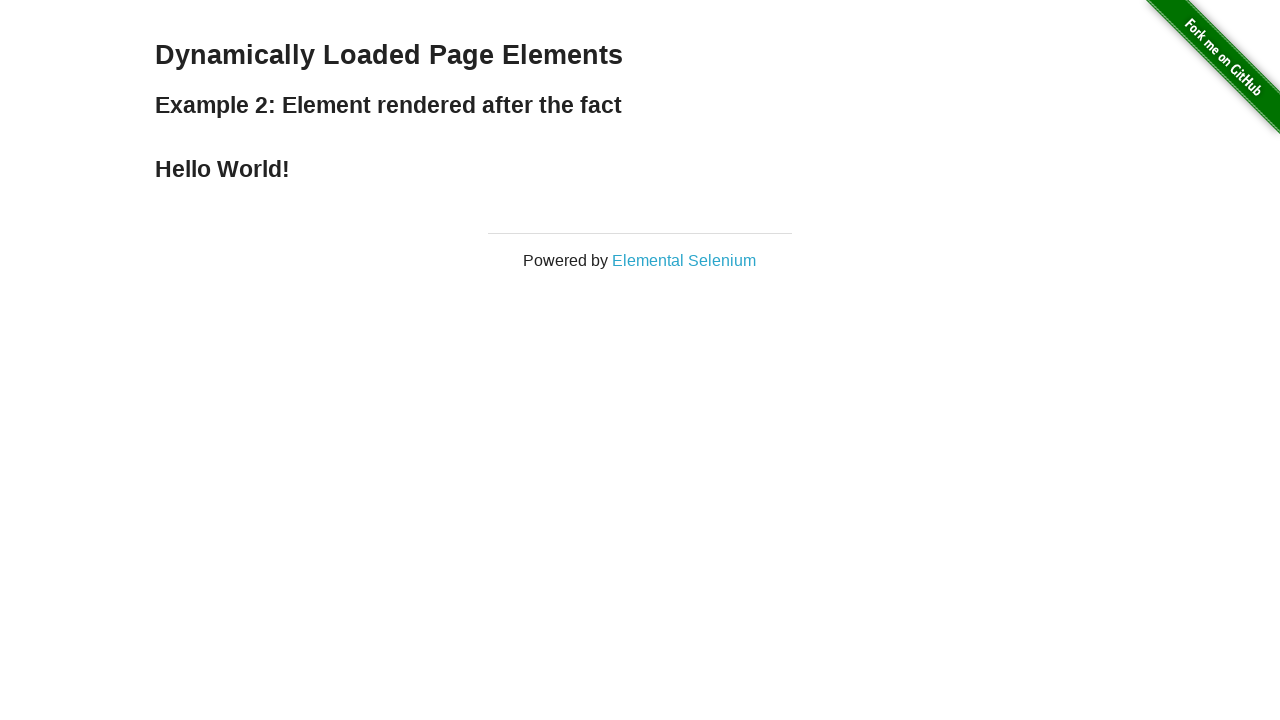

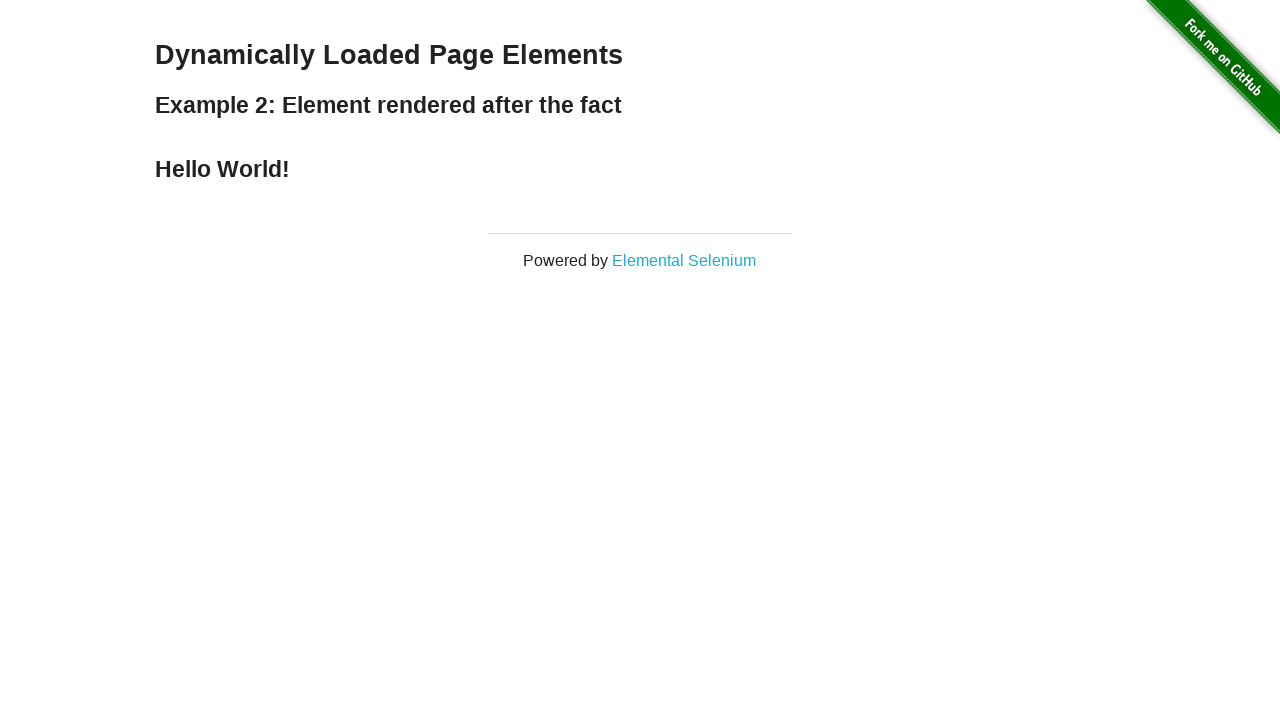